Tests the W3Schools HTML5 download attribute example by switching to the result iframe and clicking the download link

Starting URL: https://www.w3schools.com/tags/tryit.asp?filename=tryhtml5_a_download

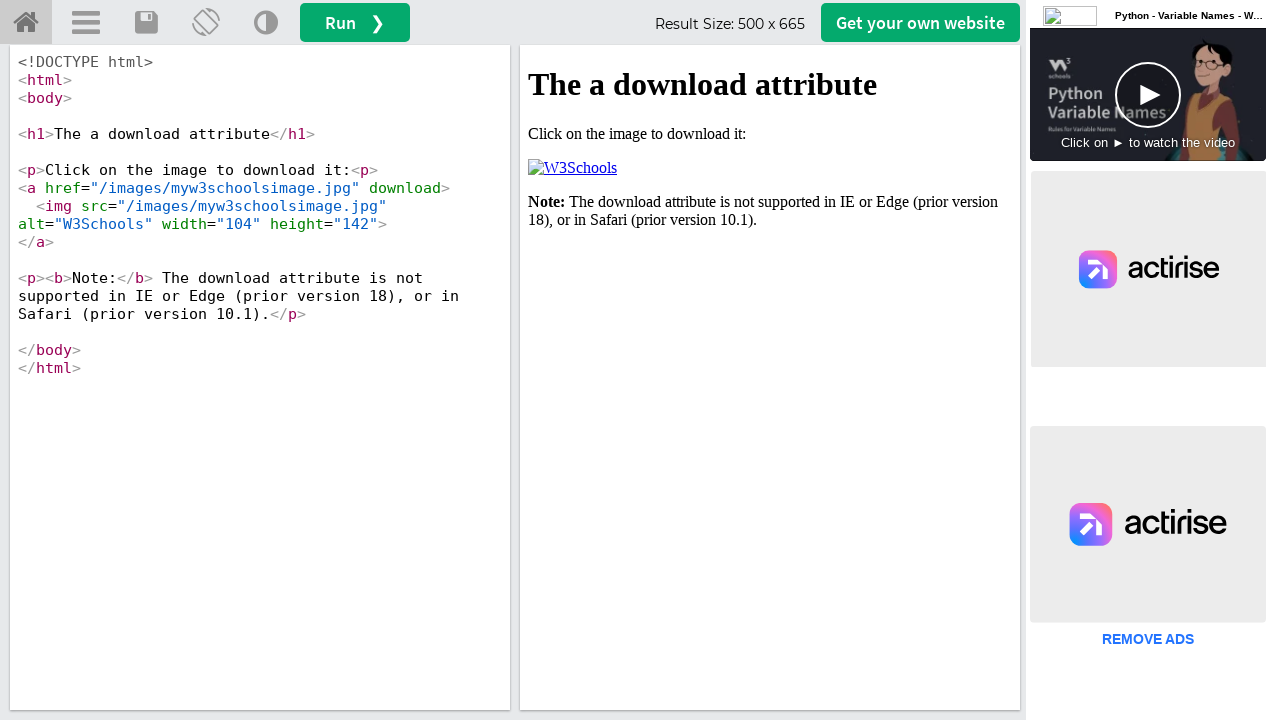

Located the iframeResult iframe
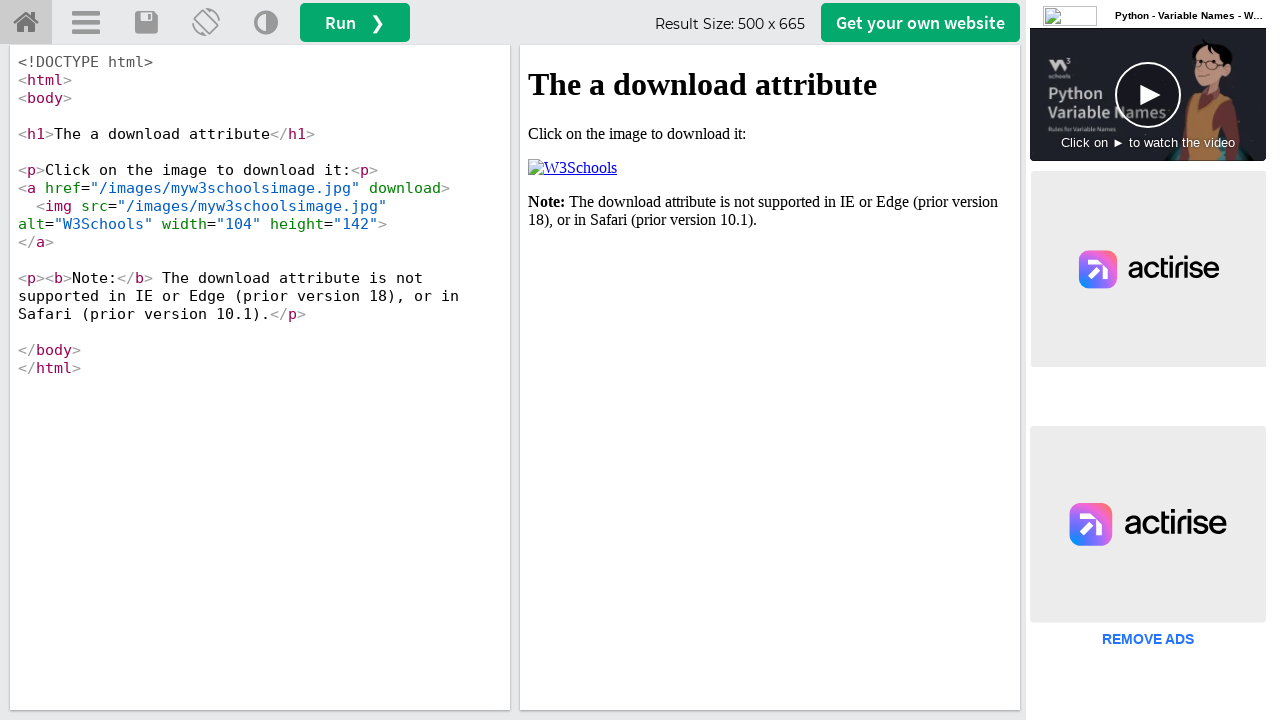

Clicked the download link in the iframe at (572, 168) on #iframeResult >> internal:control=enter-frame >> xpath=//html/body/p[2]/a
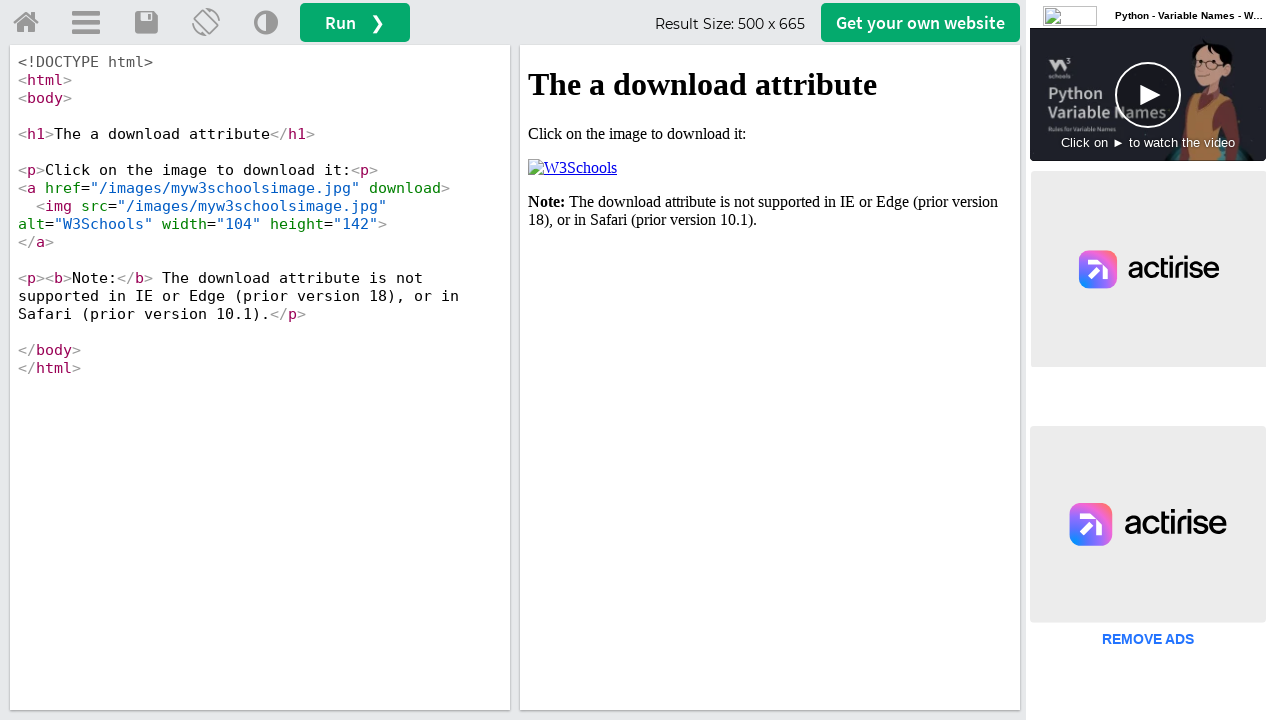

Waited 1000ms for download to initiate
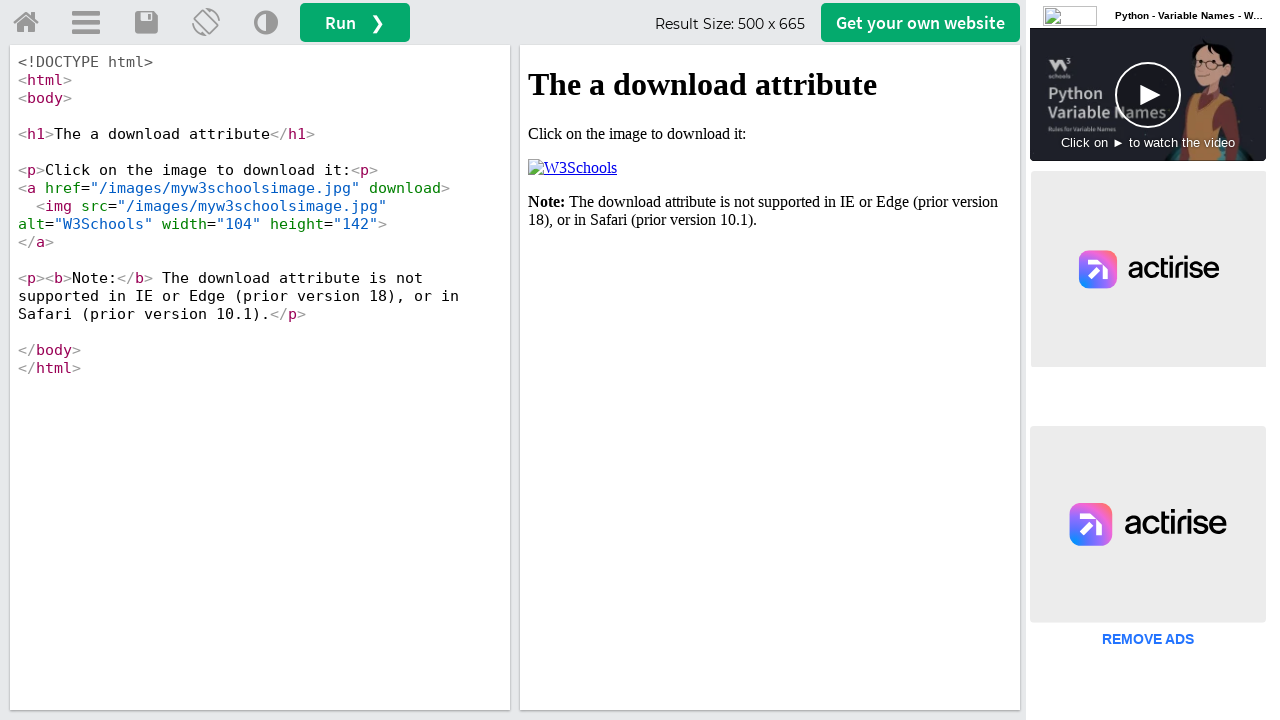

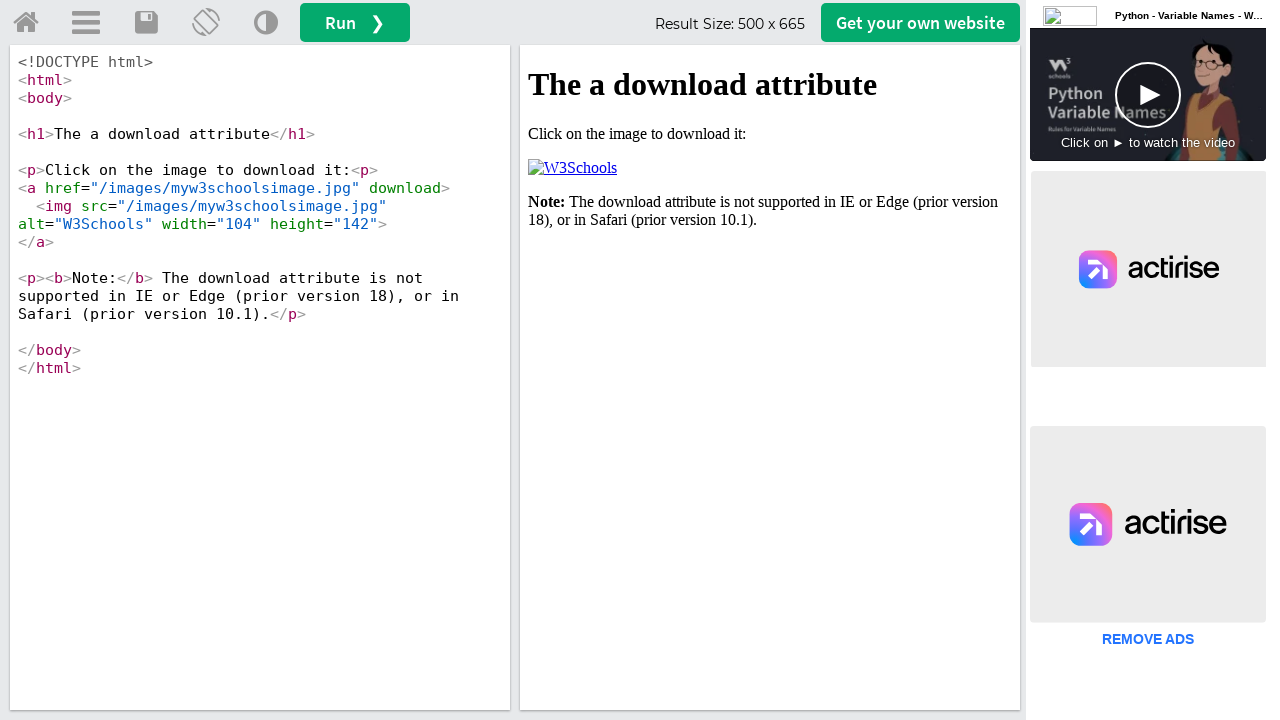